Clicks on the web form link from the homepage and verifies navigation to the web form page with correct URL and title text

Starting URL: https://bonigarcia.dev/selenium-webdriver-java/

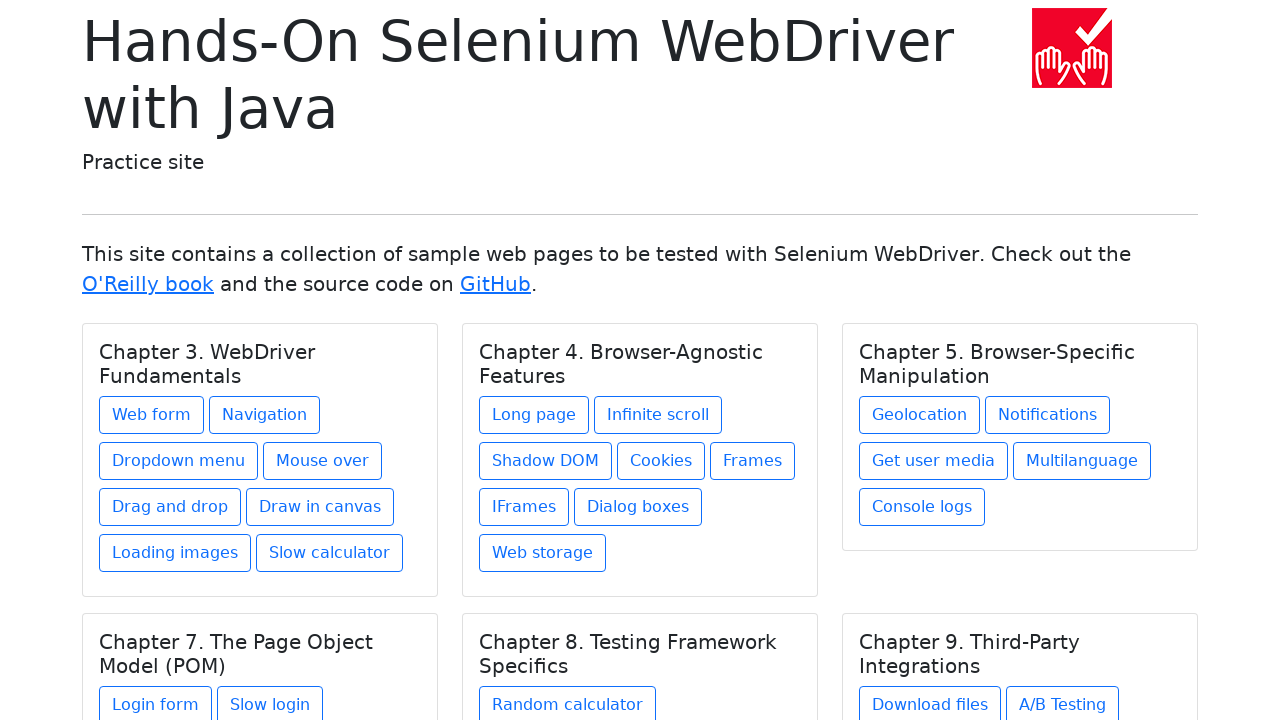

Clicked on the web form link at (152, 415) on a[href='web-form.html']
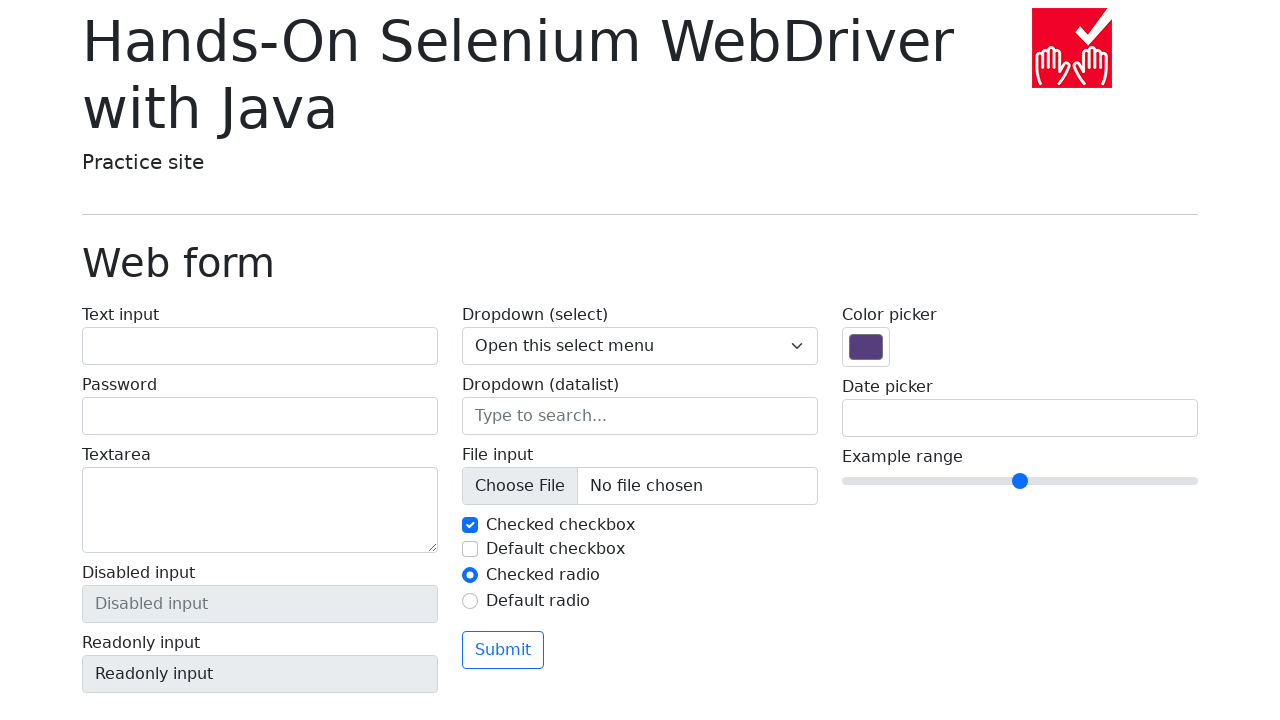

Navigation to web form page completed
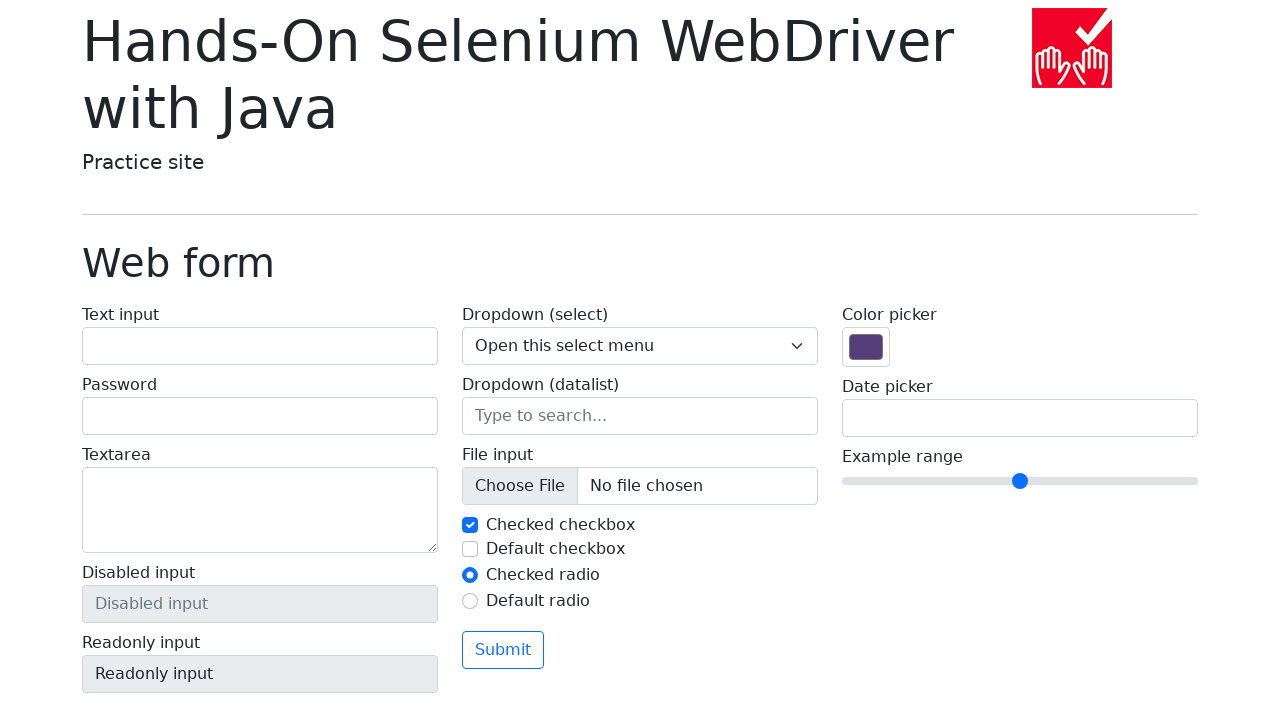

Verified correct URL: https://bonigarcia.dev/selenium-webdriver-java/web-form.html
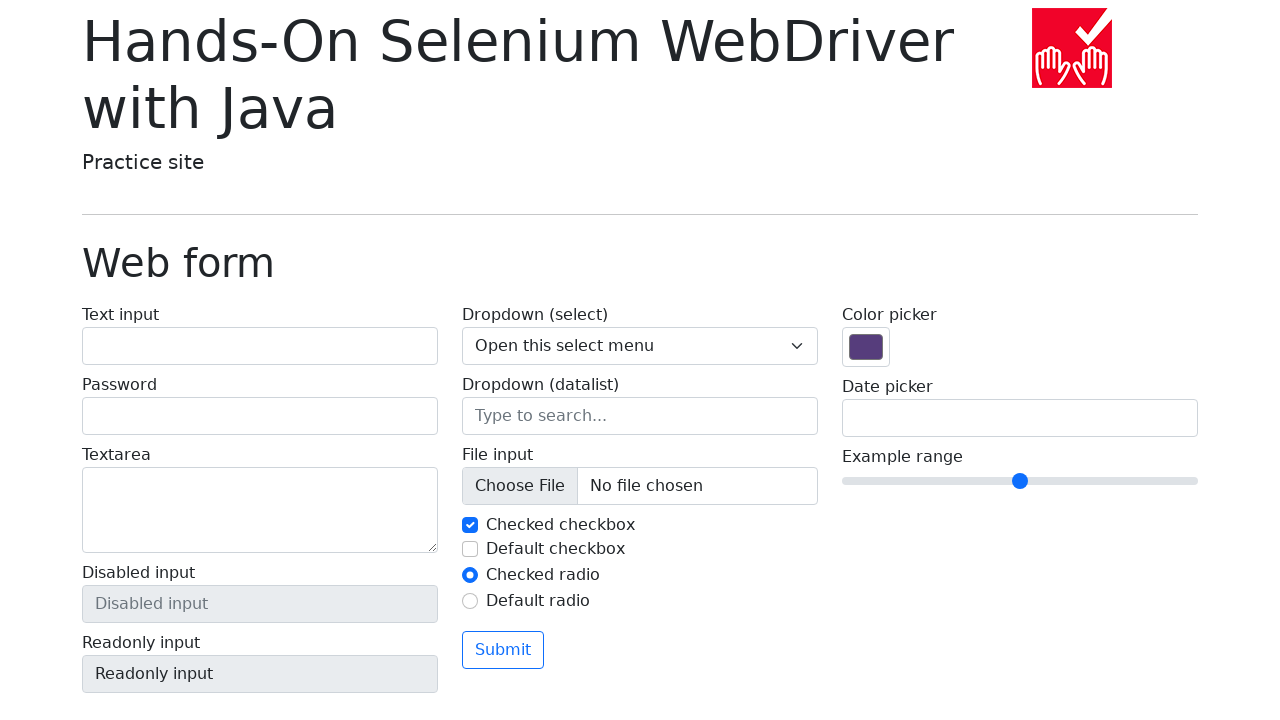

Located title element with class 'display-6'
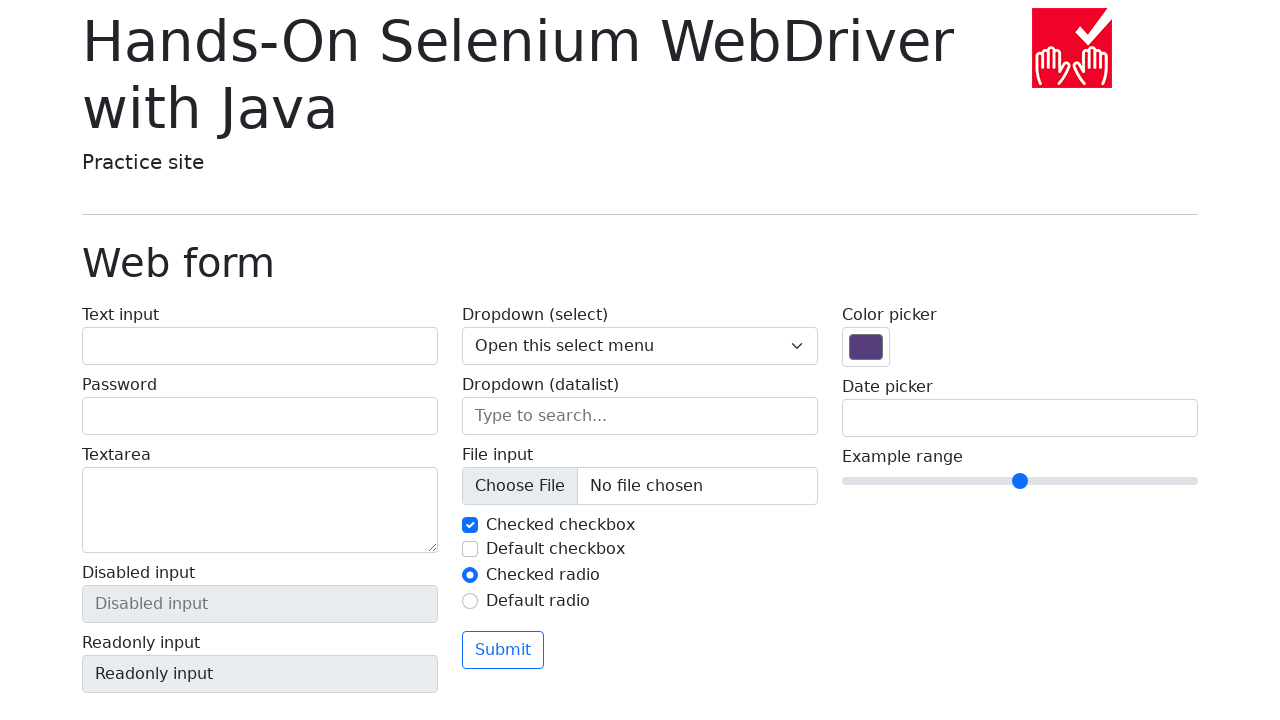

Verified title text is 'Web form'
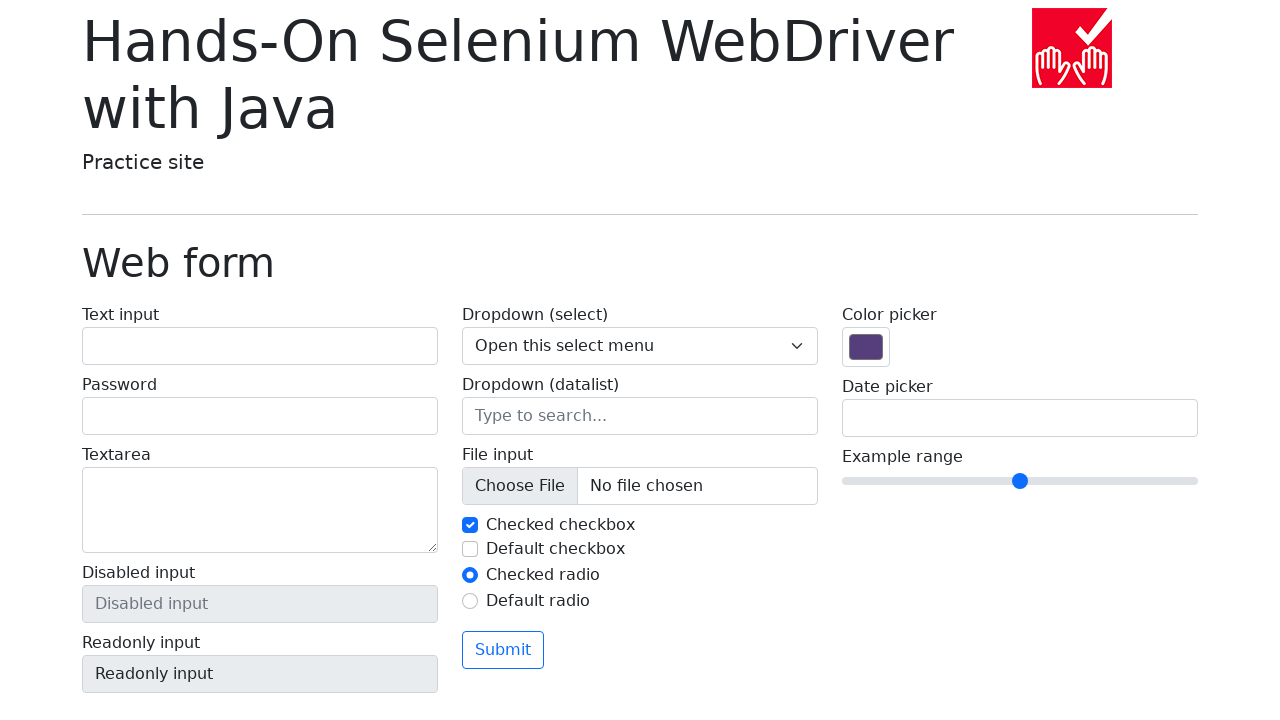

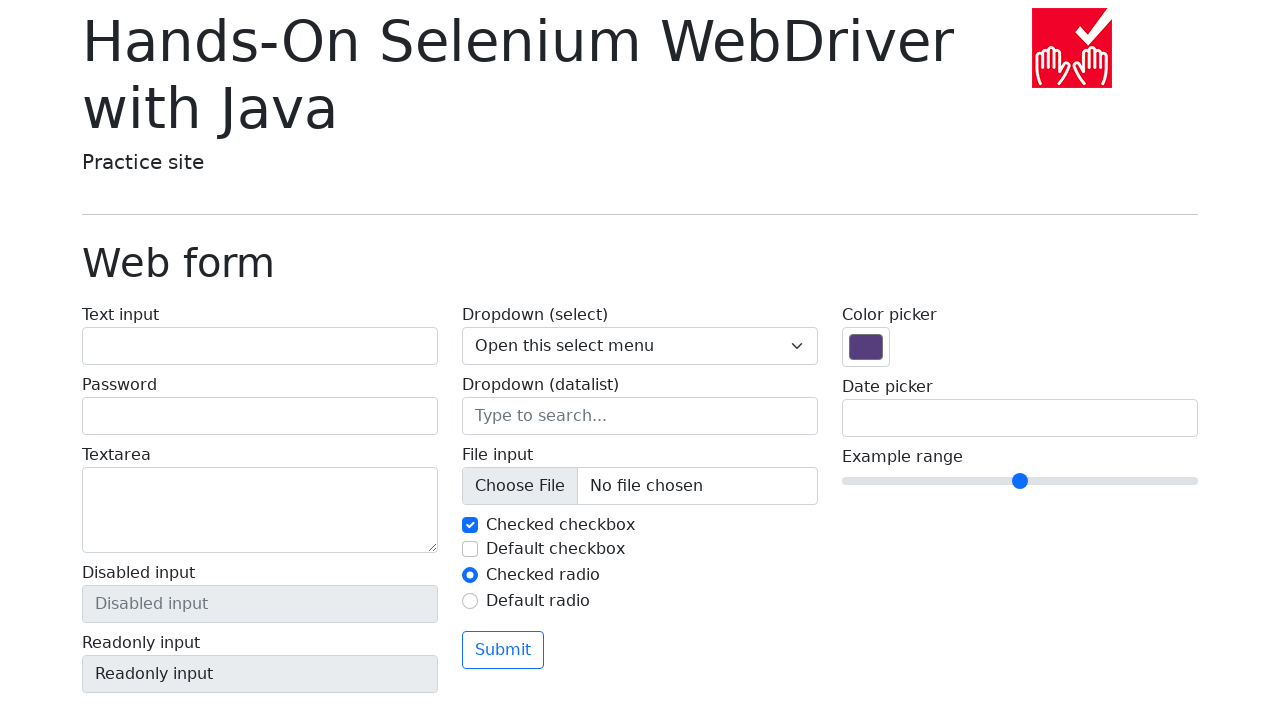